Navigates to the Pro Kabaddi teams page and clicks on the Standings tab to view team standings.

Starting URL: https://www.prokabaddi.com/teams

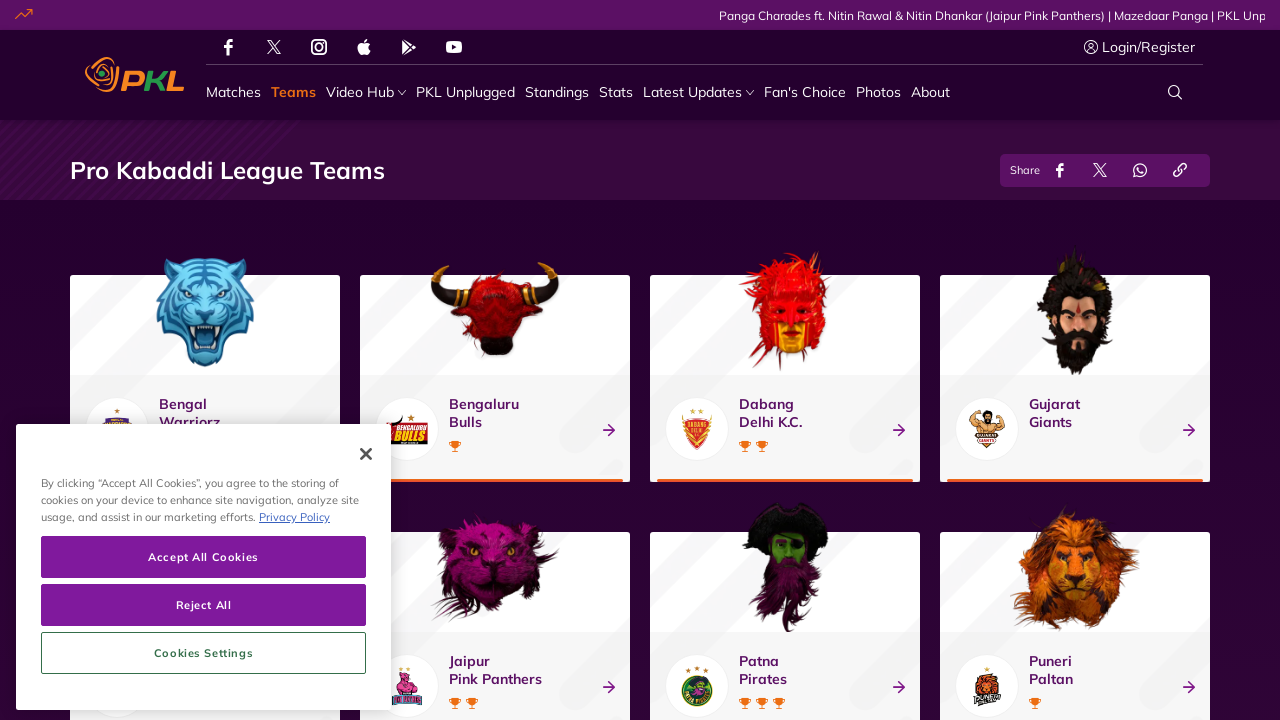

Navigated to Pro Kabaddi teams page
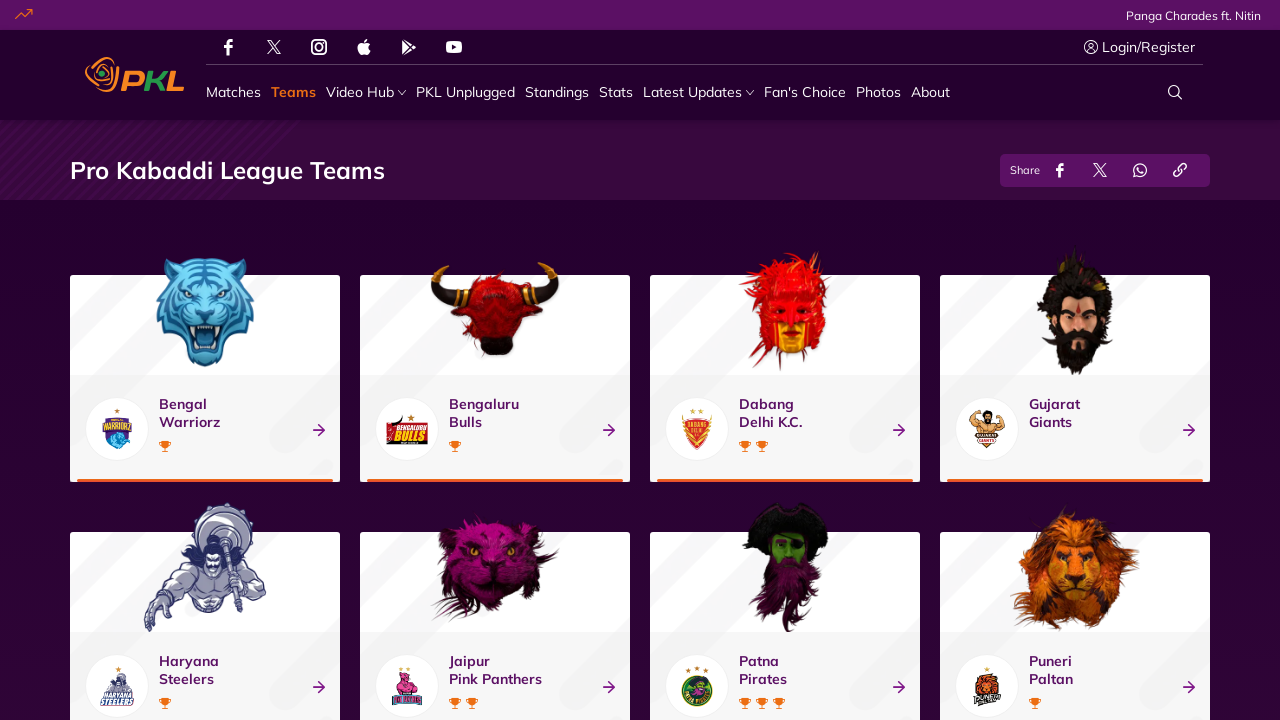

Clicked on Standings tab at (557, 92) on xpath=//span[text()='Standings']
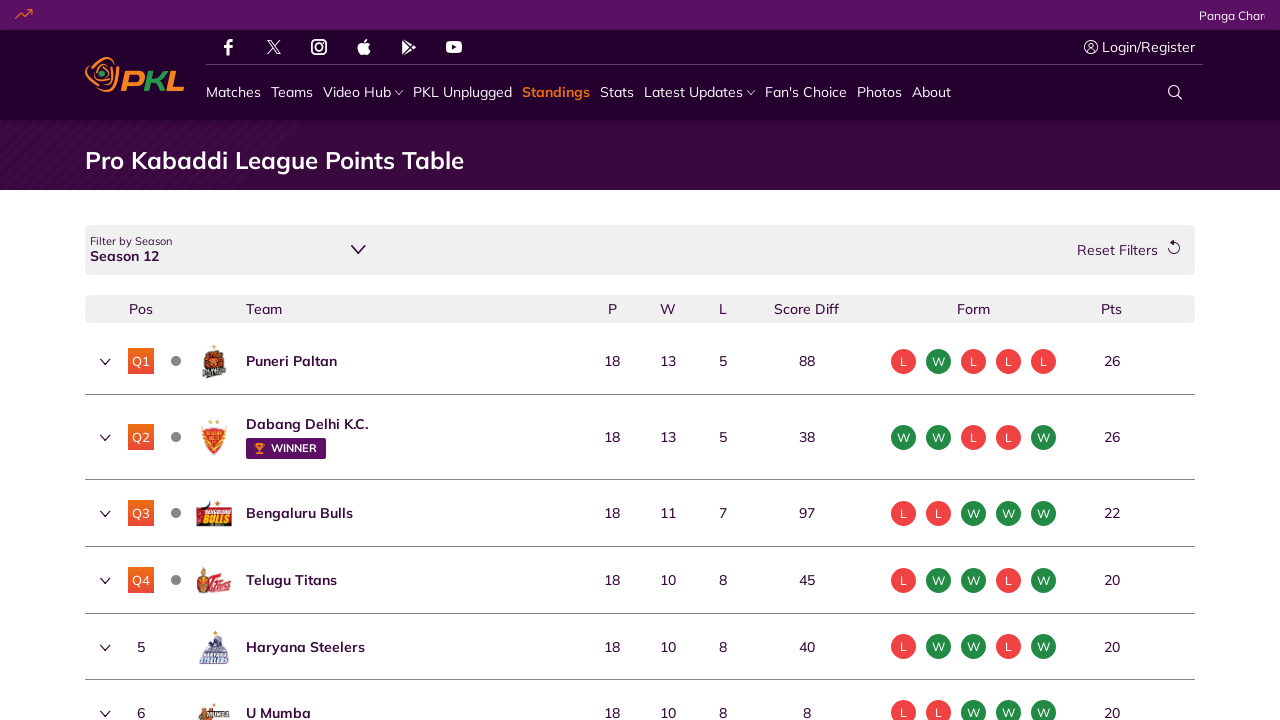

Waited for standings content to load - network idle
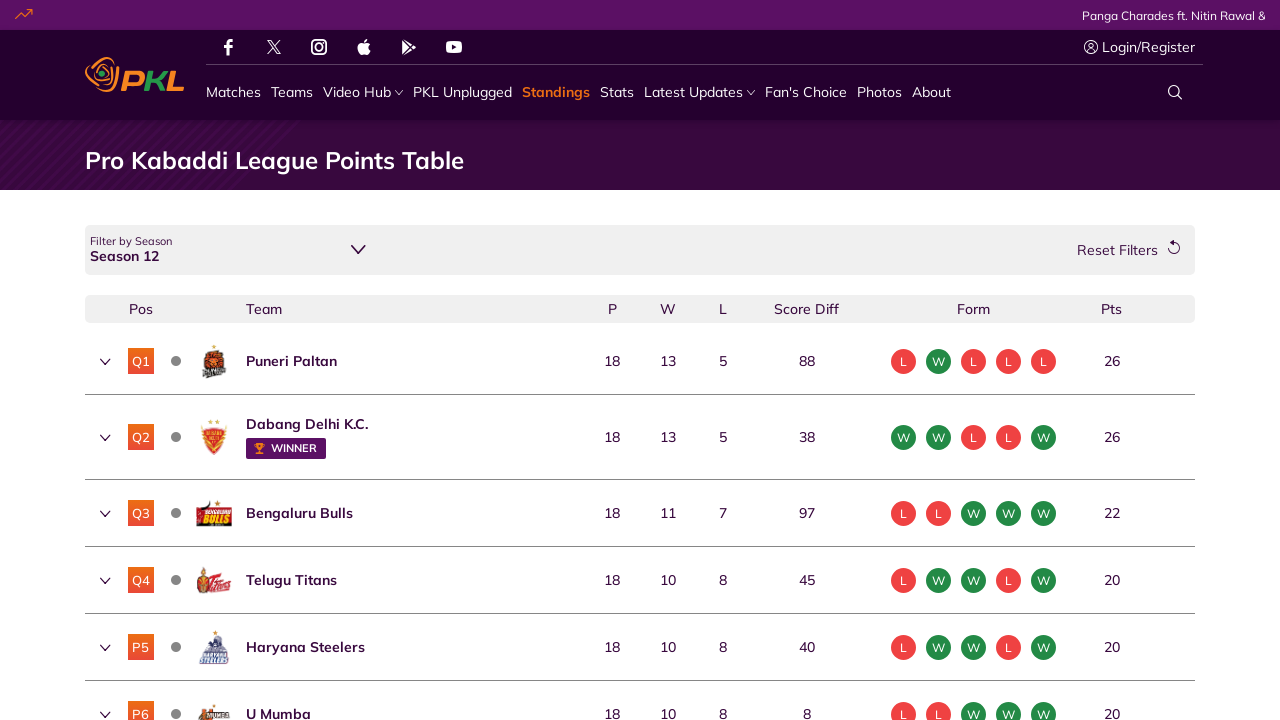

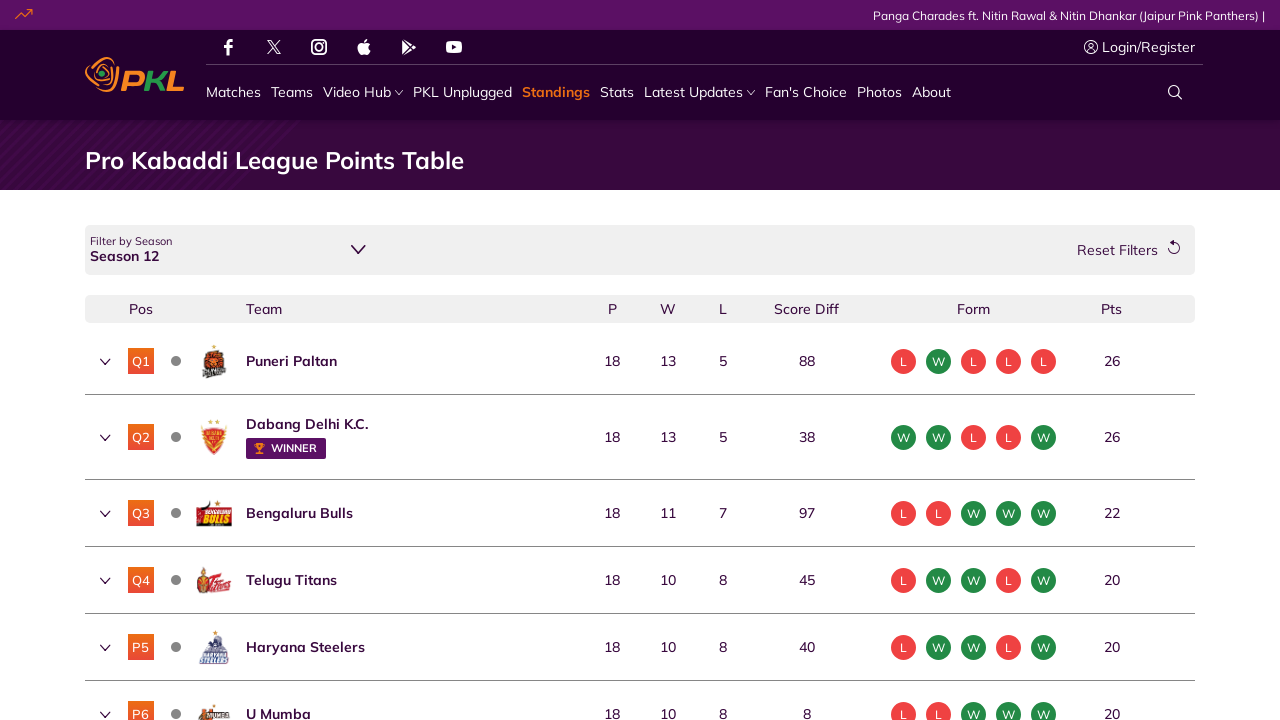